Tests the search functionality on Python.org by entering a search query and submitting the form, then waiting for the results page to load.

Starting URL: https://www.python.org

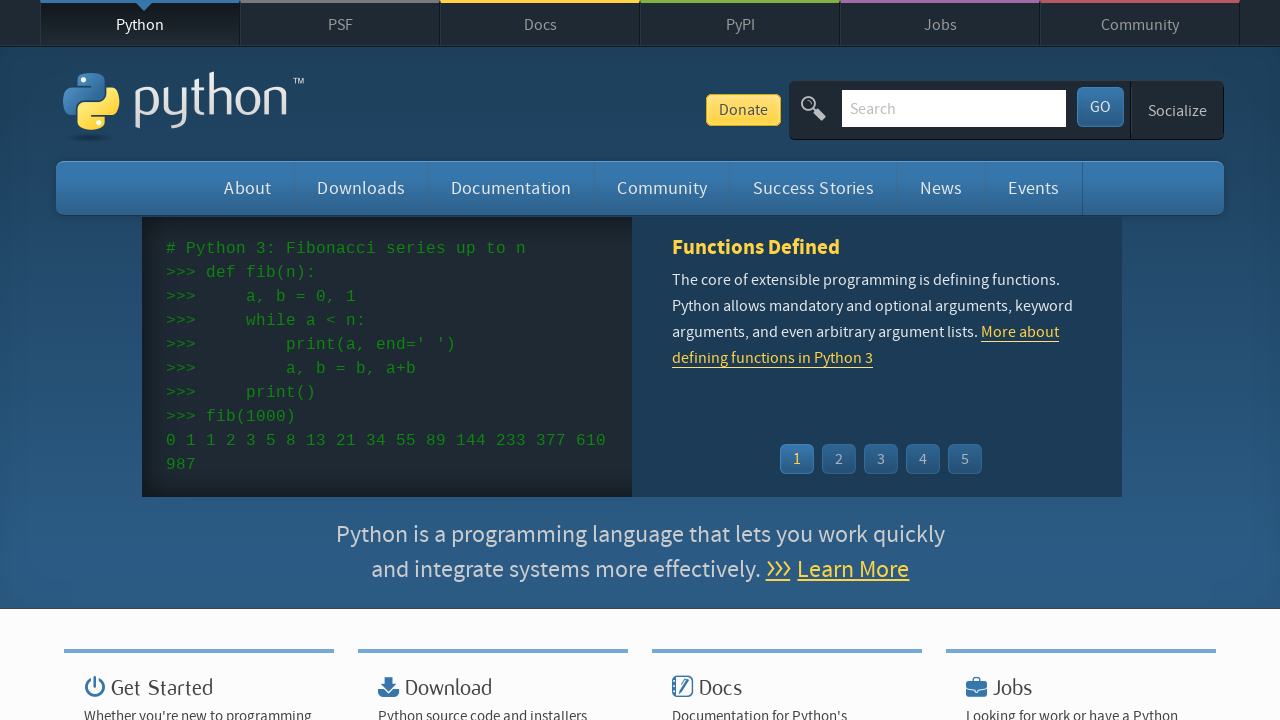

Search input field loaded on Python.org
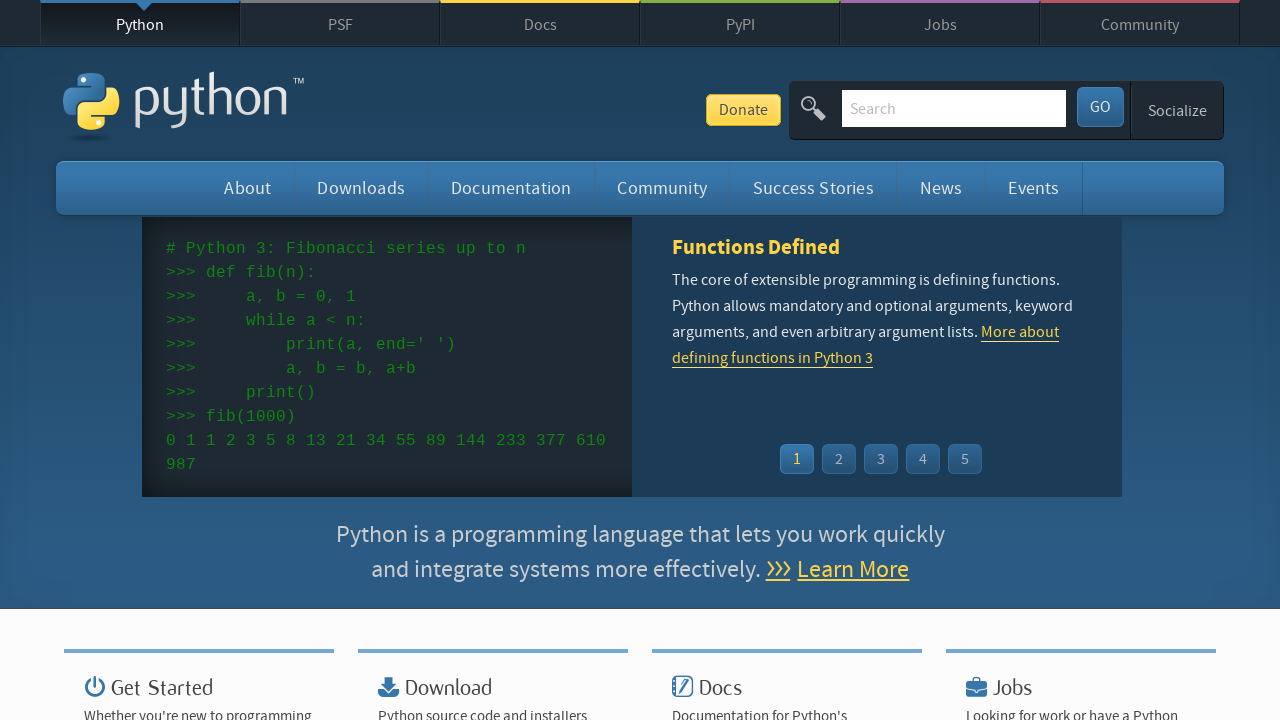

Filled search field with 'getting started with python' on input[name='q']
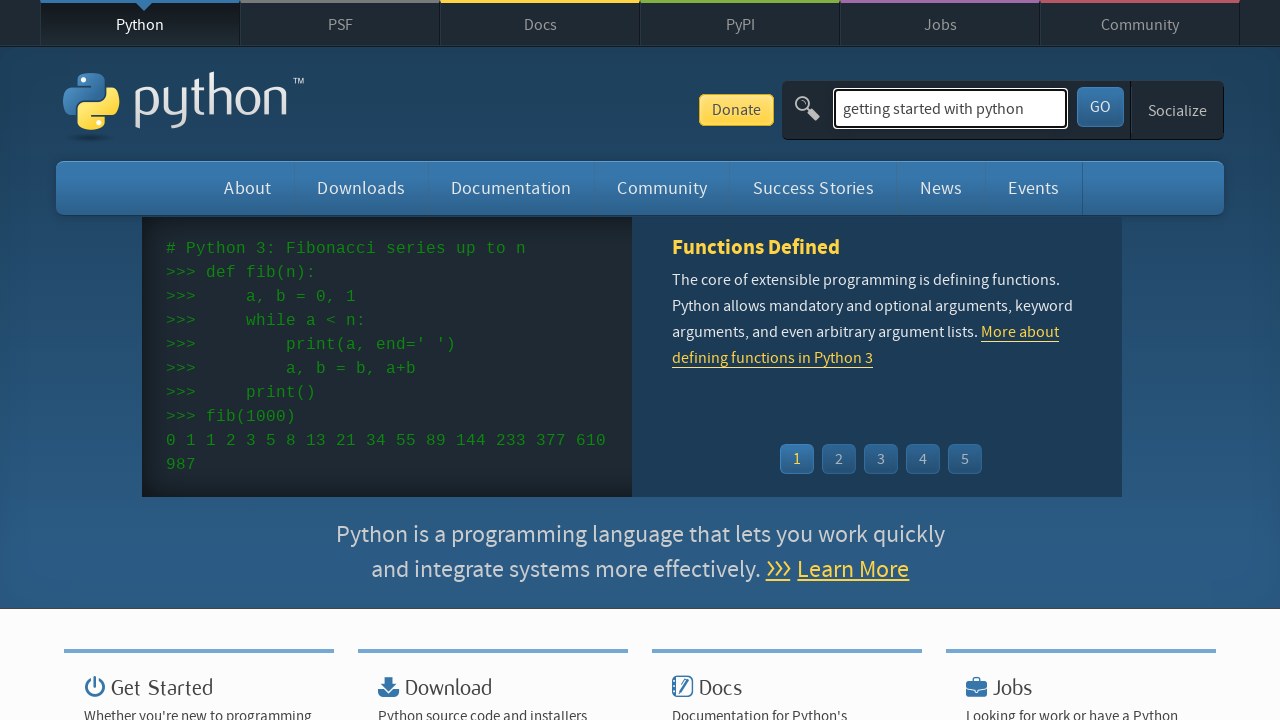

Submitted search form by pressing Enter on input[name='q']
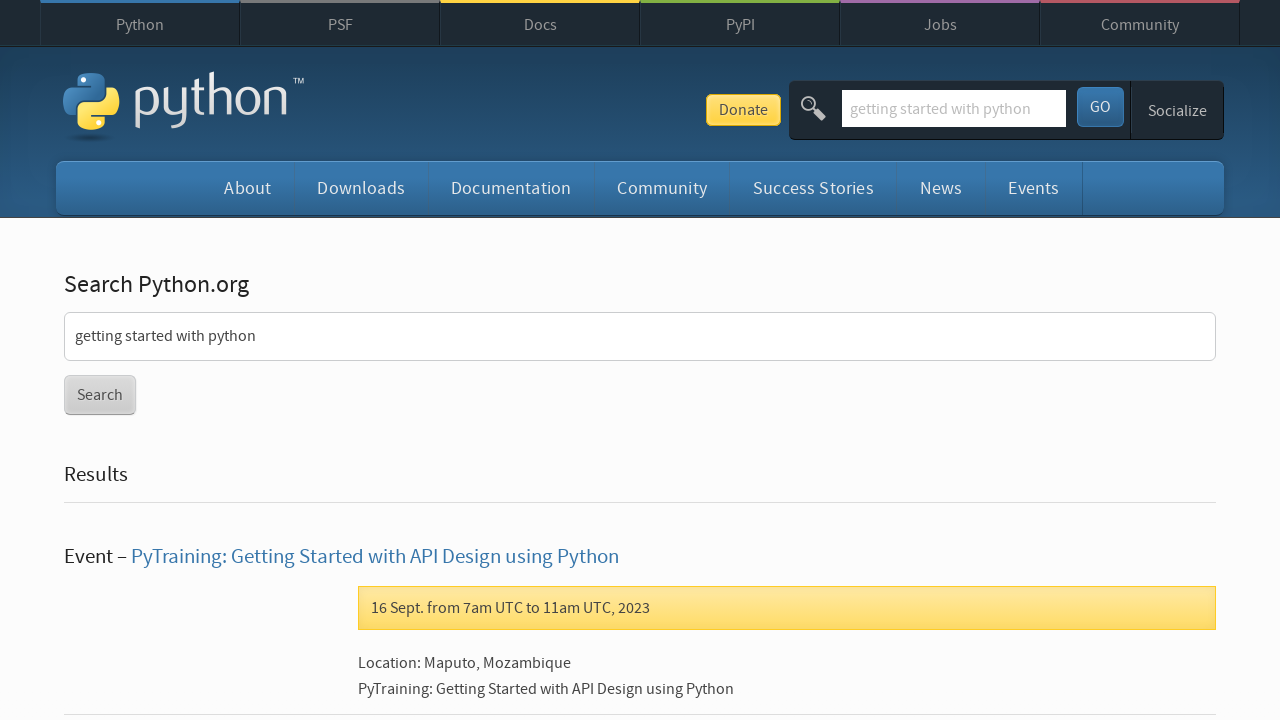

Search results page loaded
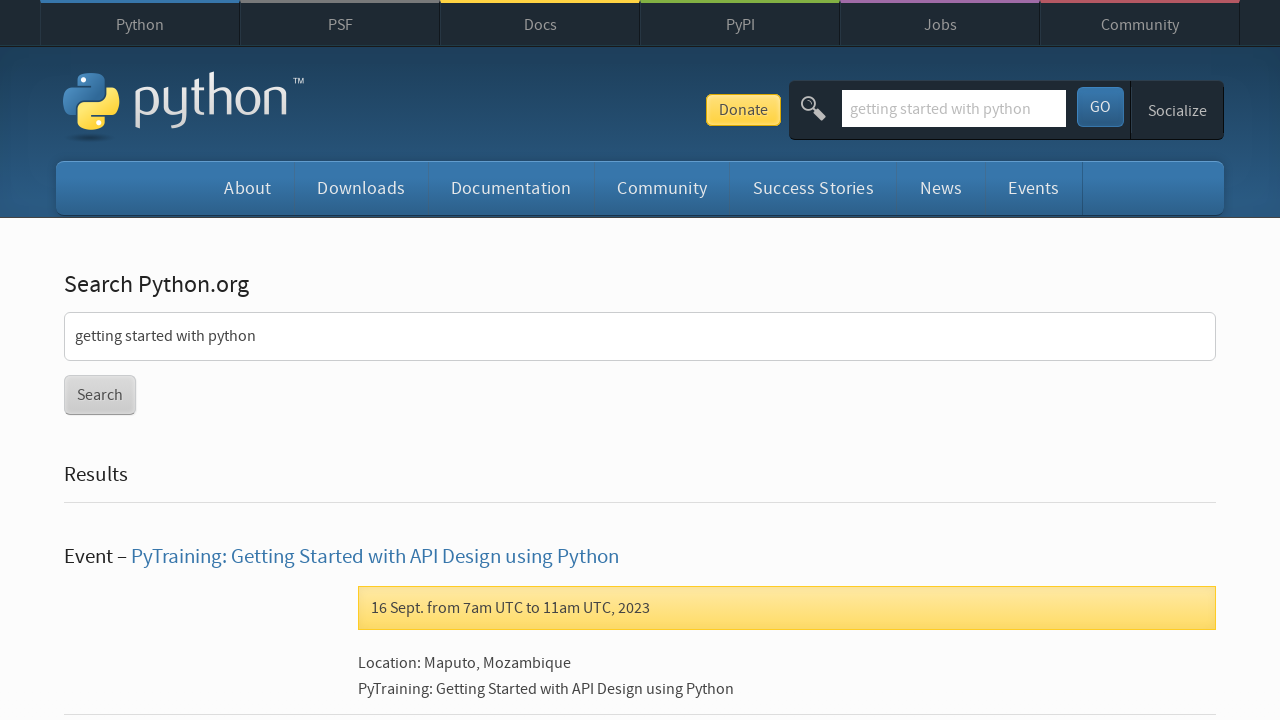

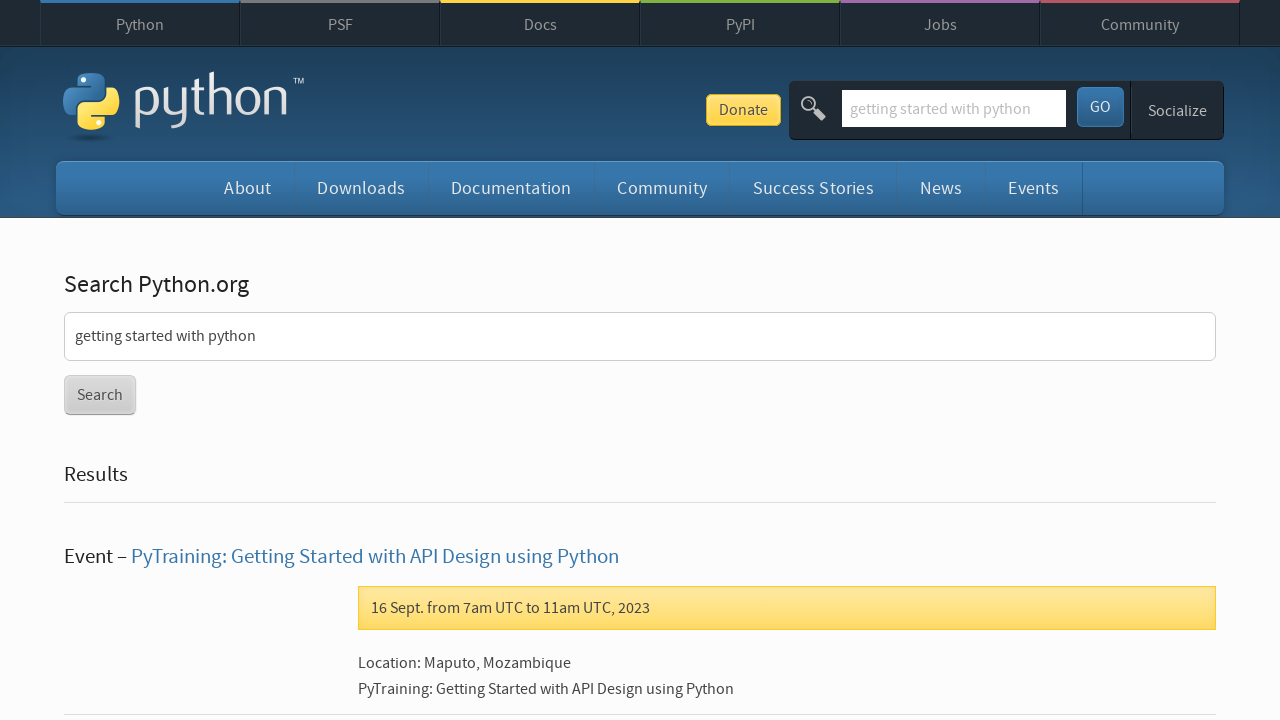